Navigates to a Romanian government COVID-19 information page and locates the main article content

Starting URL: https://www.mai.gov.ro/informare-covid-19-grupul-de-comunicare-strategica-1-martie-ora-13-00-2/

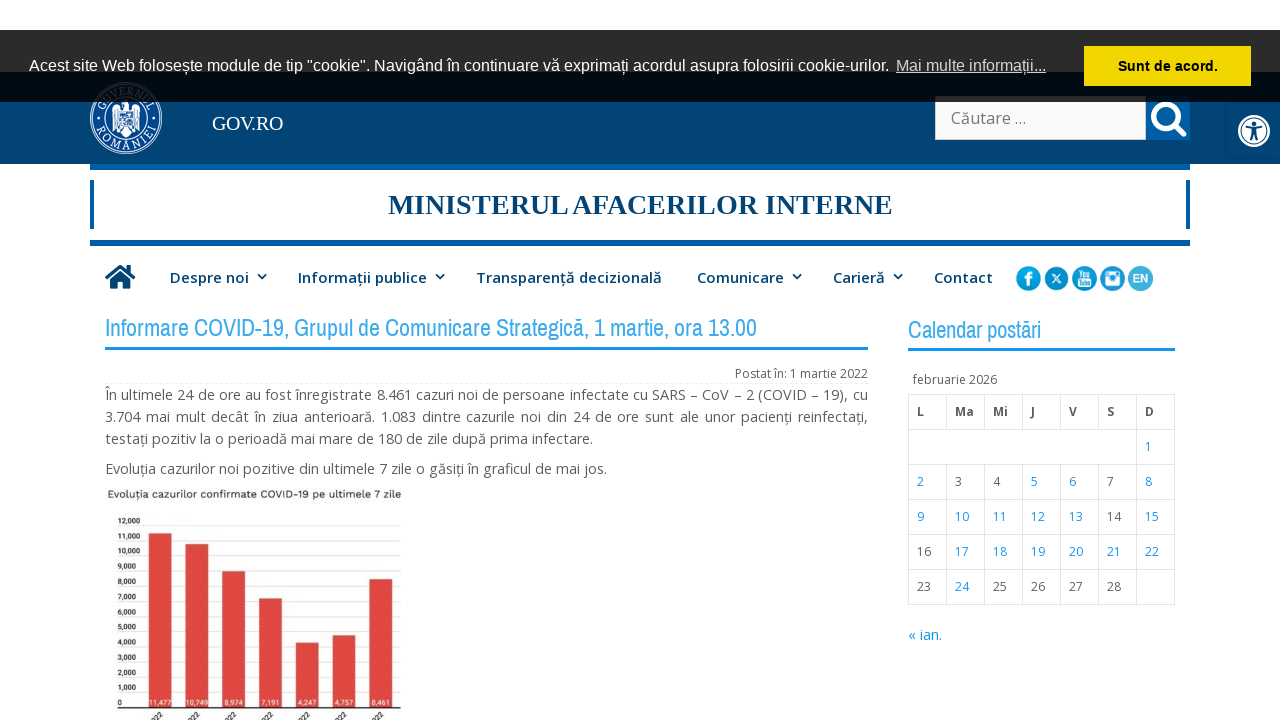

Navigated to Romanian government COVID-19 information page
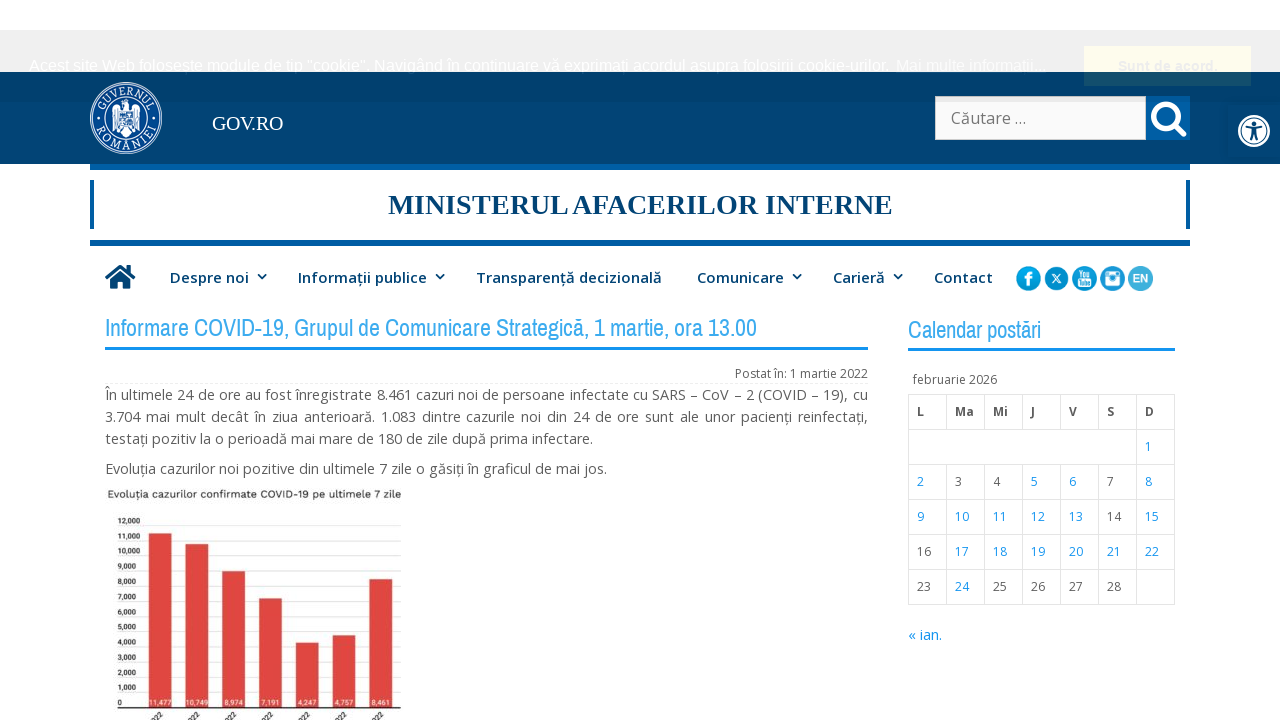

Main article content loaded
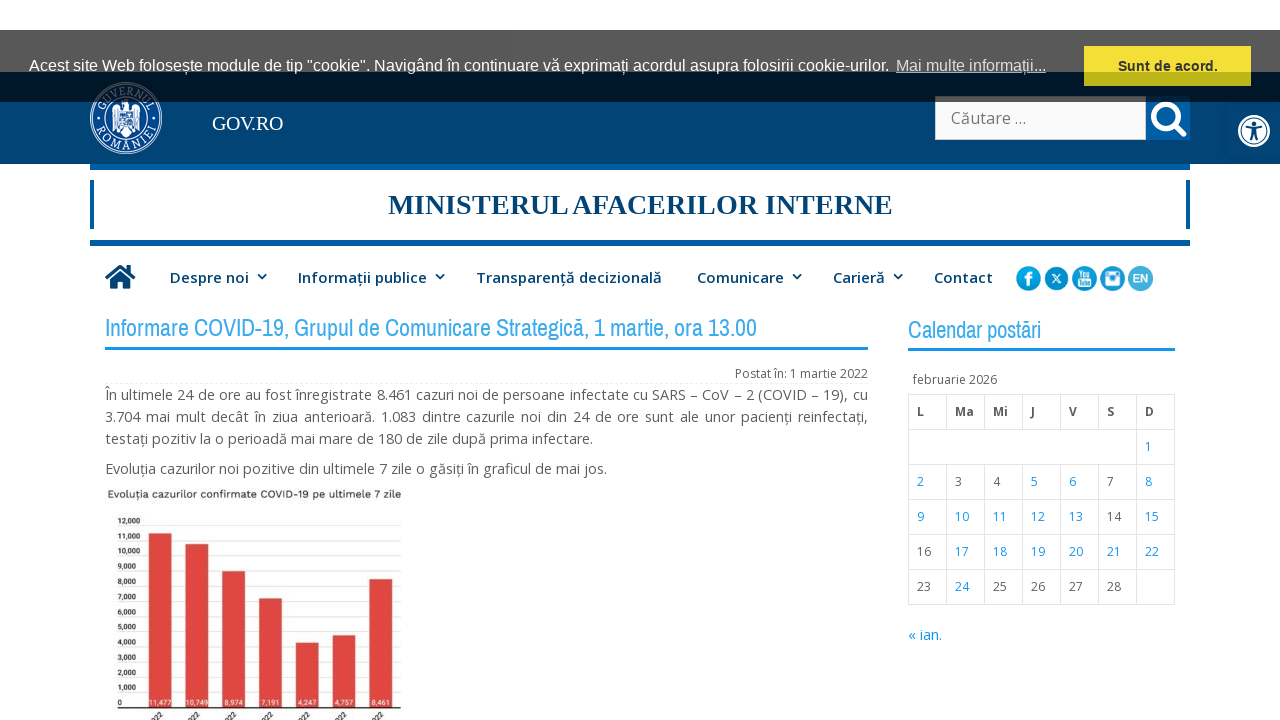

Verified article content is visible
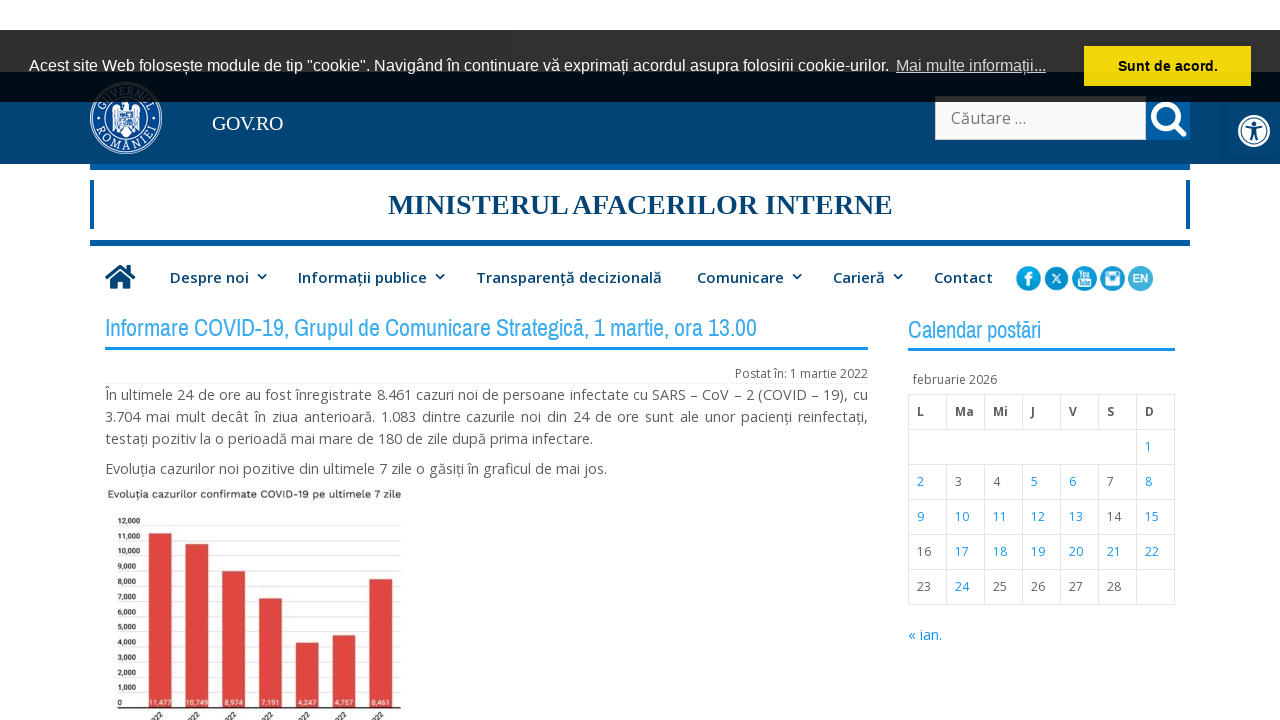

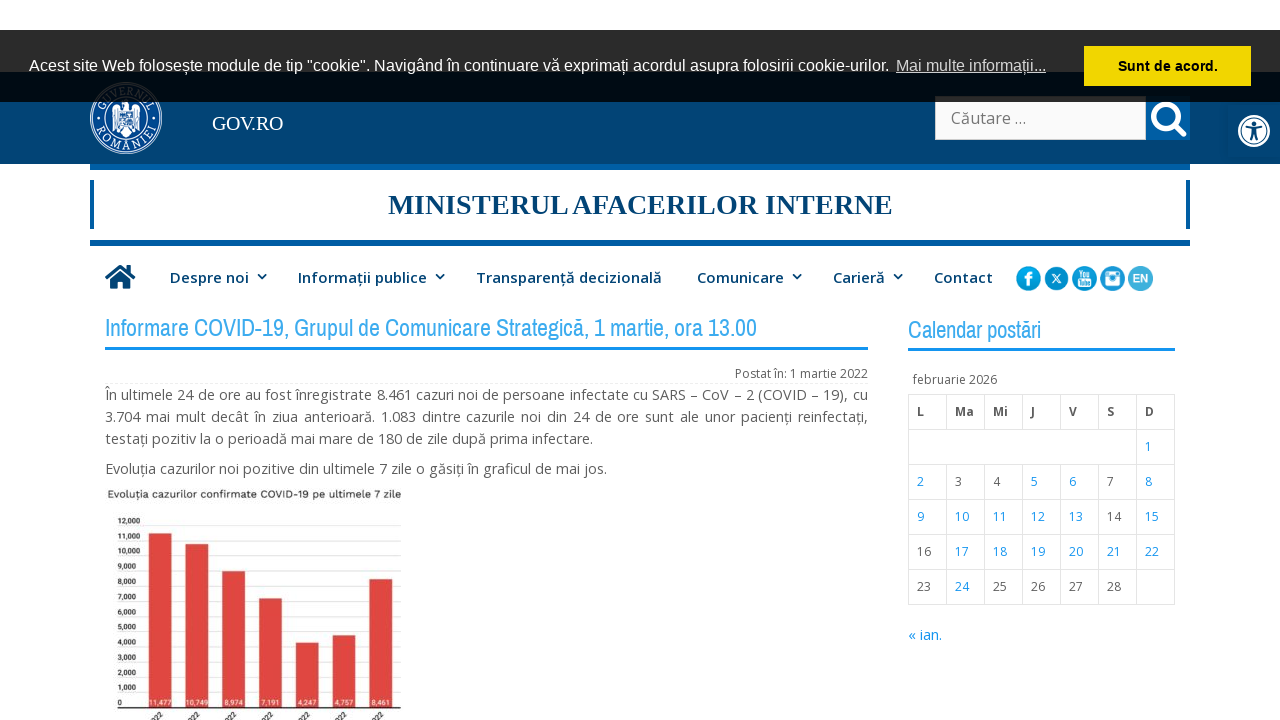